Tests a math challenge form by reading a value from the page, calculating the answer using a logarithmic formula, filling in the result, checking required checkboxes, and submitting the form.

Starting URL: http://suninjuly.github.io/math.html

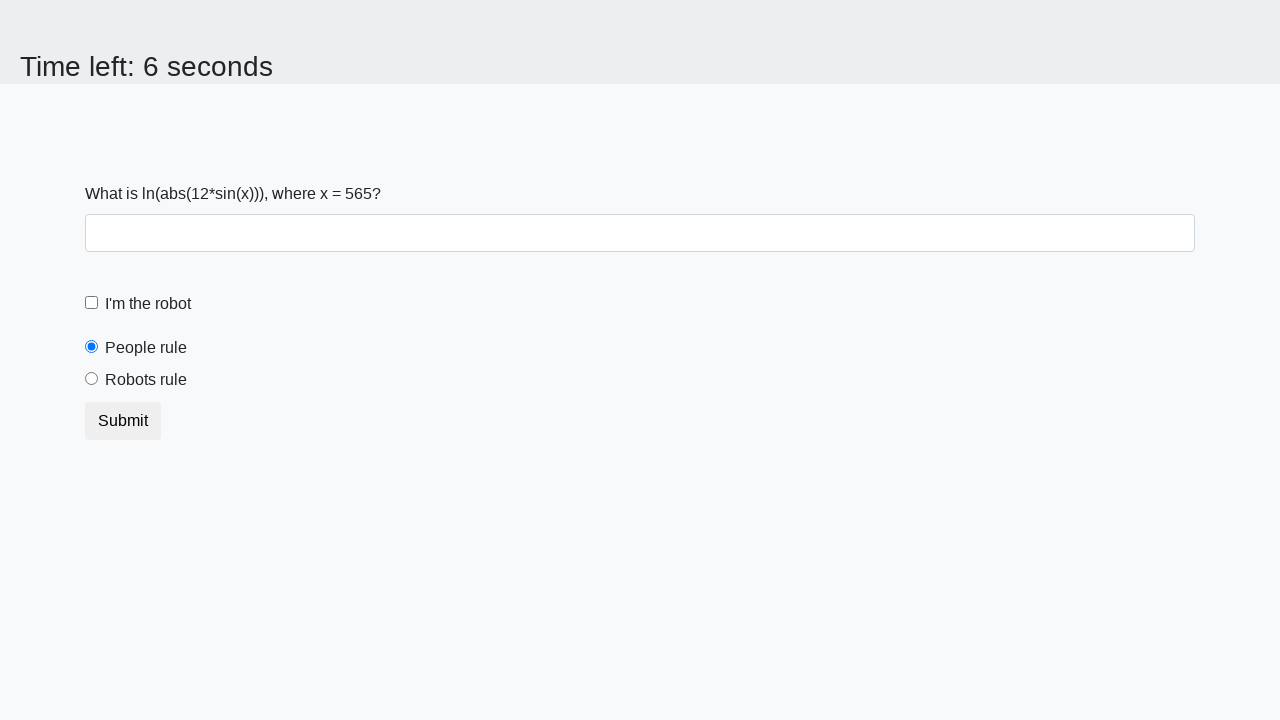

Read input value from page element
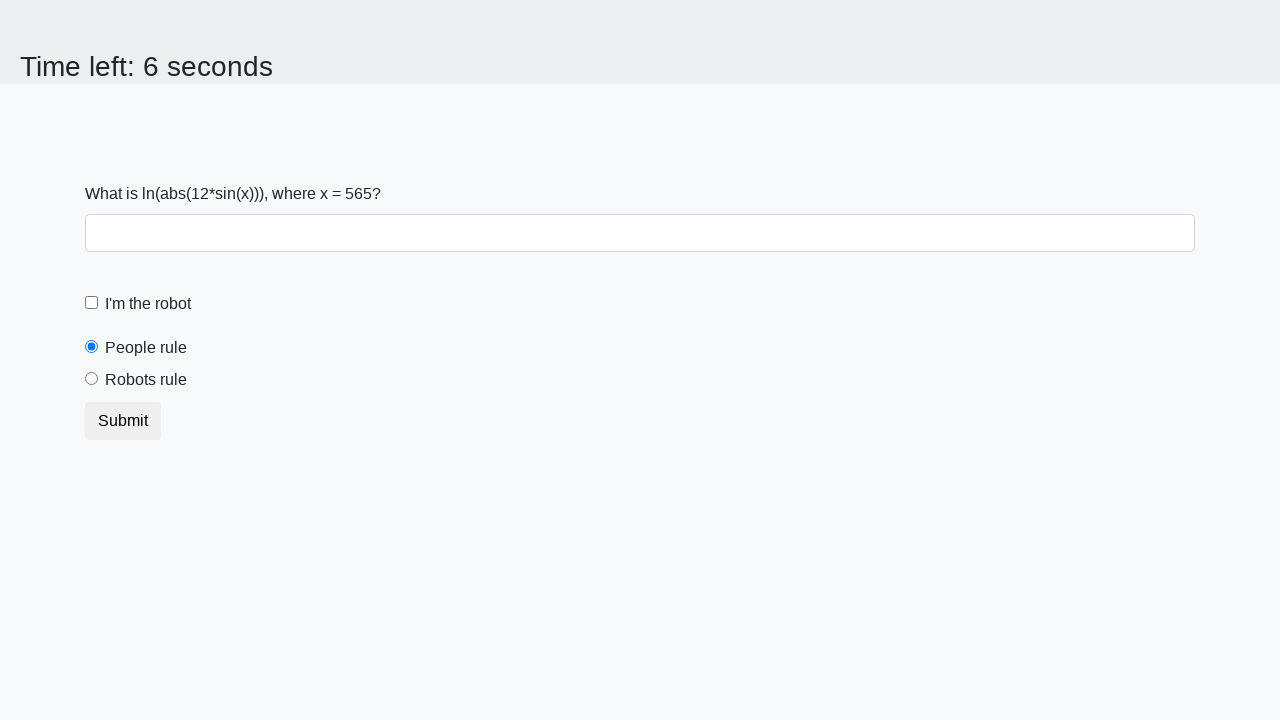

Calculated answer using logarithmic formula
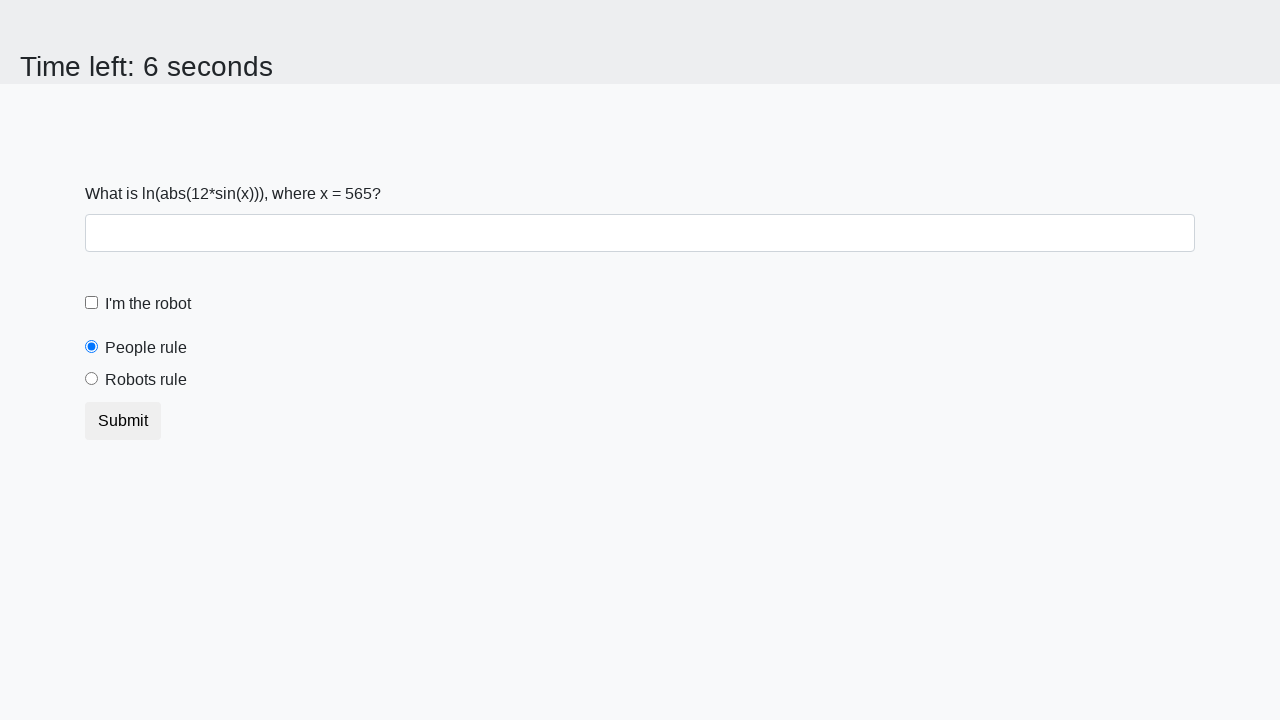

Filled answer field with calculated result on #answer
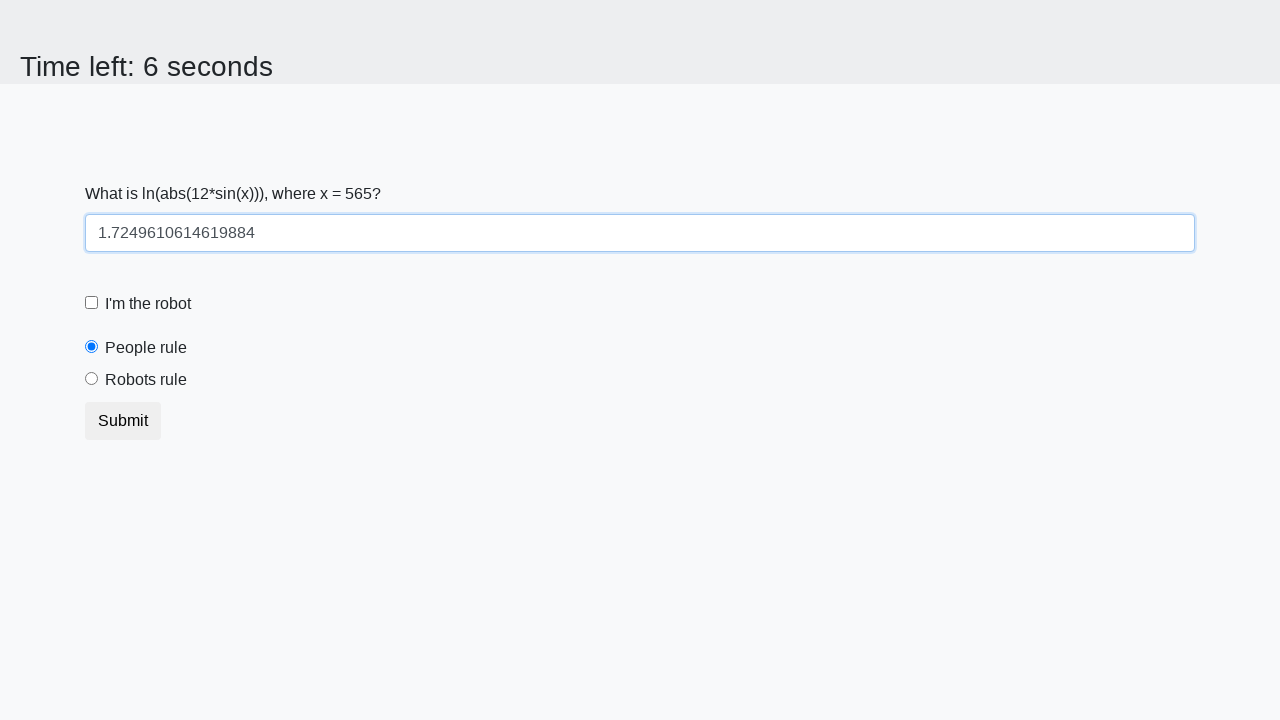

Clicked robot checkbox at (92, 303) on #robotCheckbox
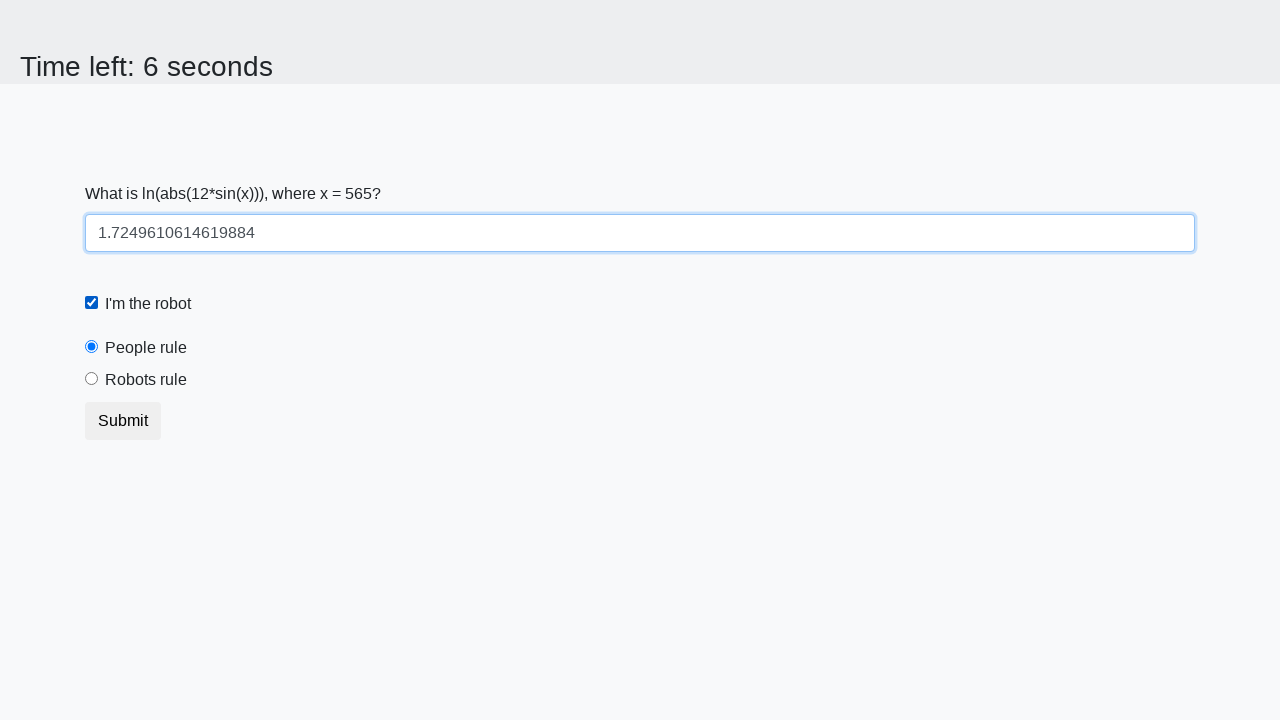

Clicked robots rule checkbox at (92, 379) on #robotsRule
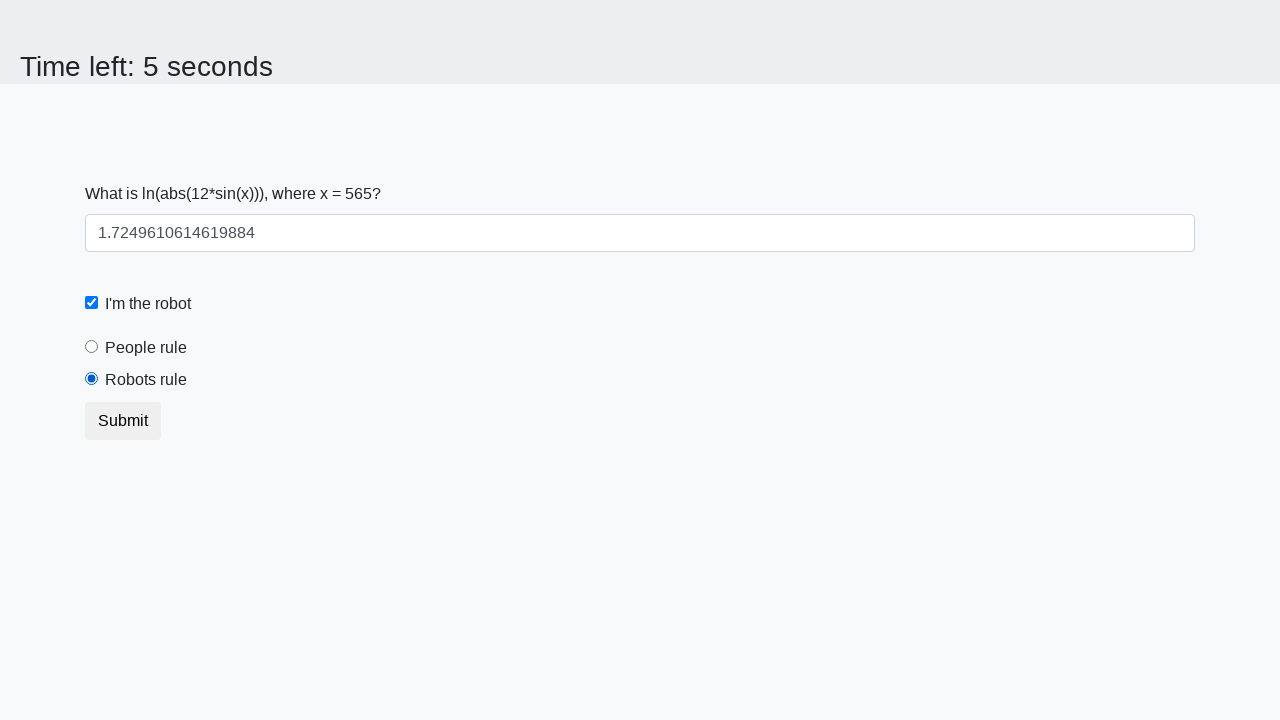

Clicked submit button to submit form at (123, 421) on button.btn.btn-default
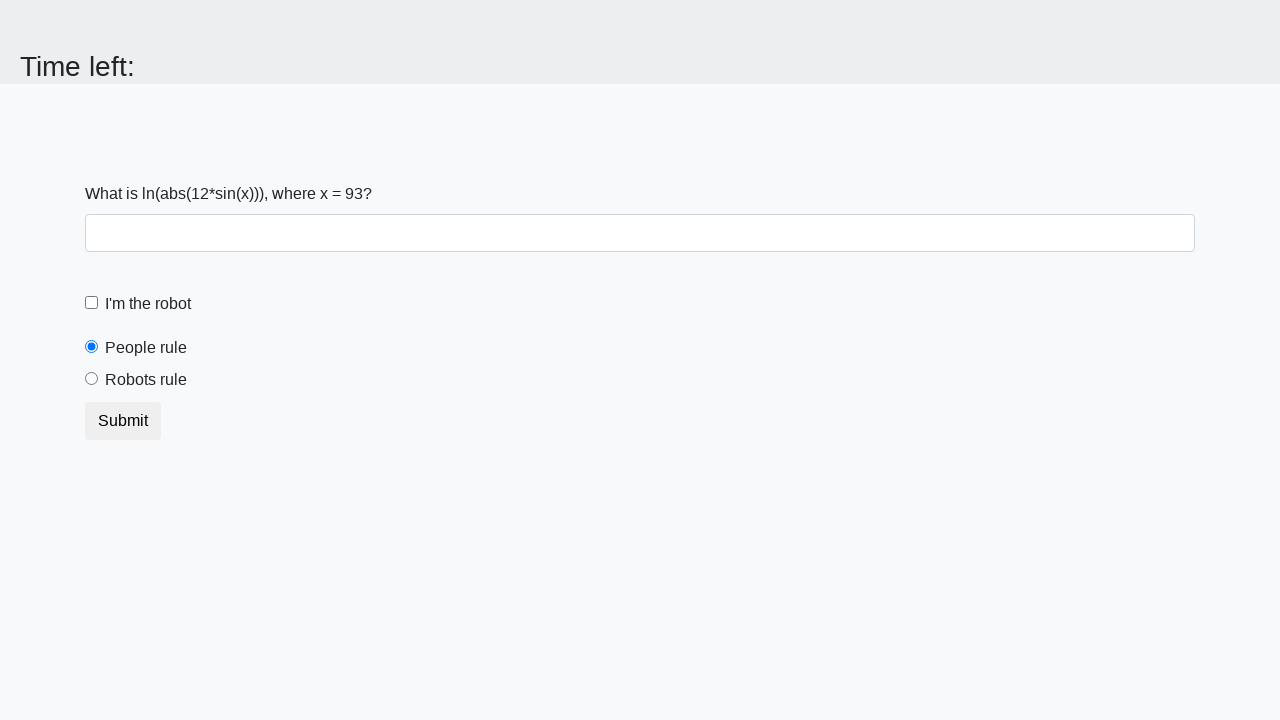

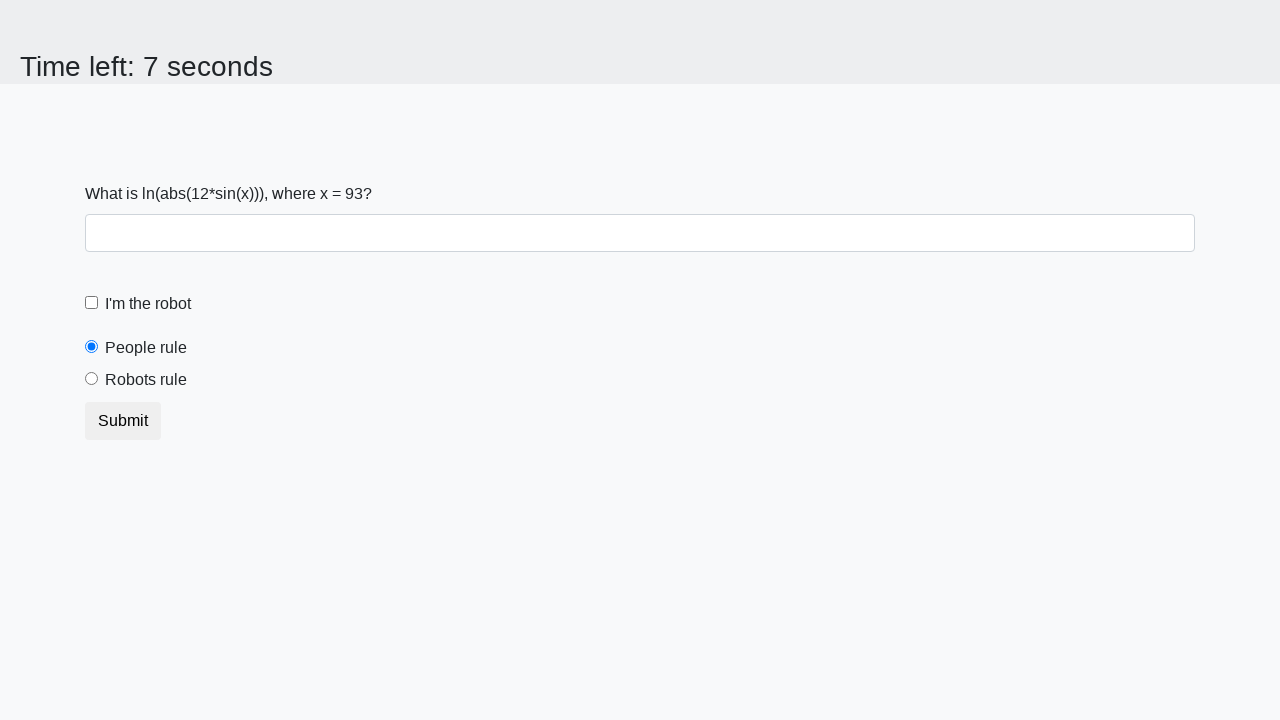